Tests a todo application by adding a new todo item, marking it as complete, and then clearing completed todos to verify the item is removed.

Starting URL: https://devmountain.github.io/qa_todos/

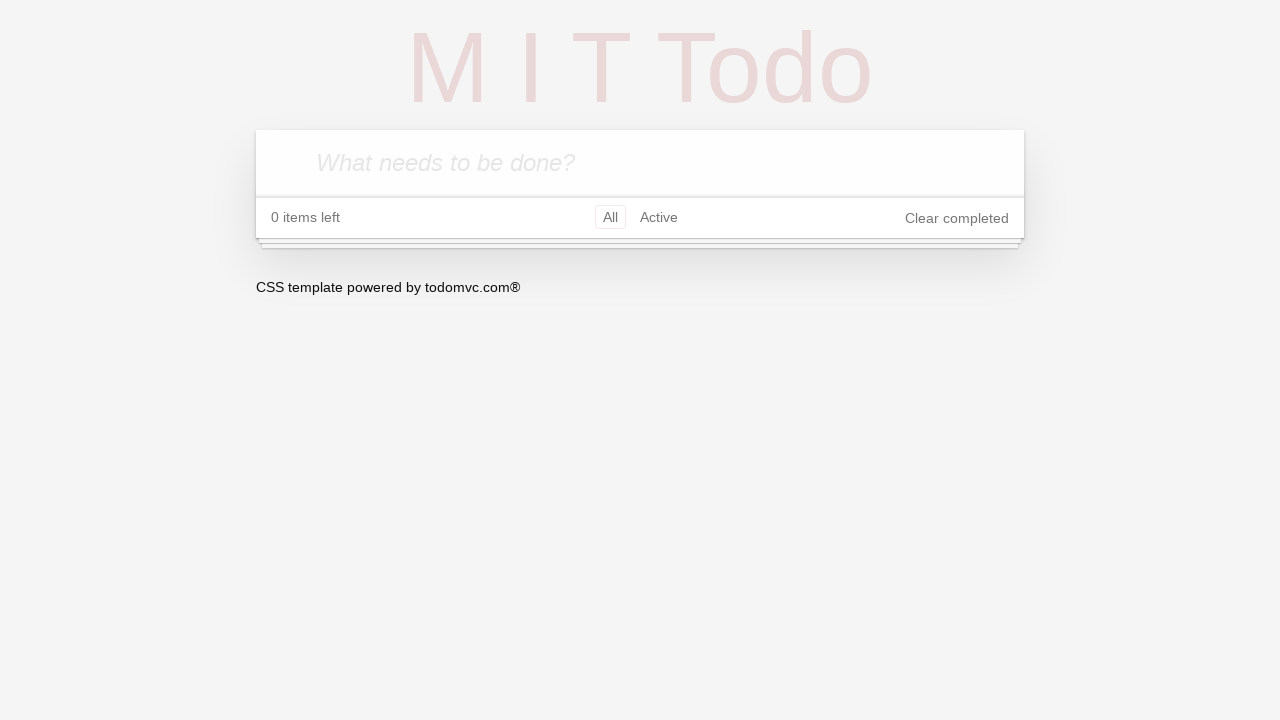

Todo input field loaded
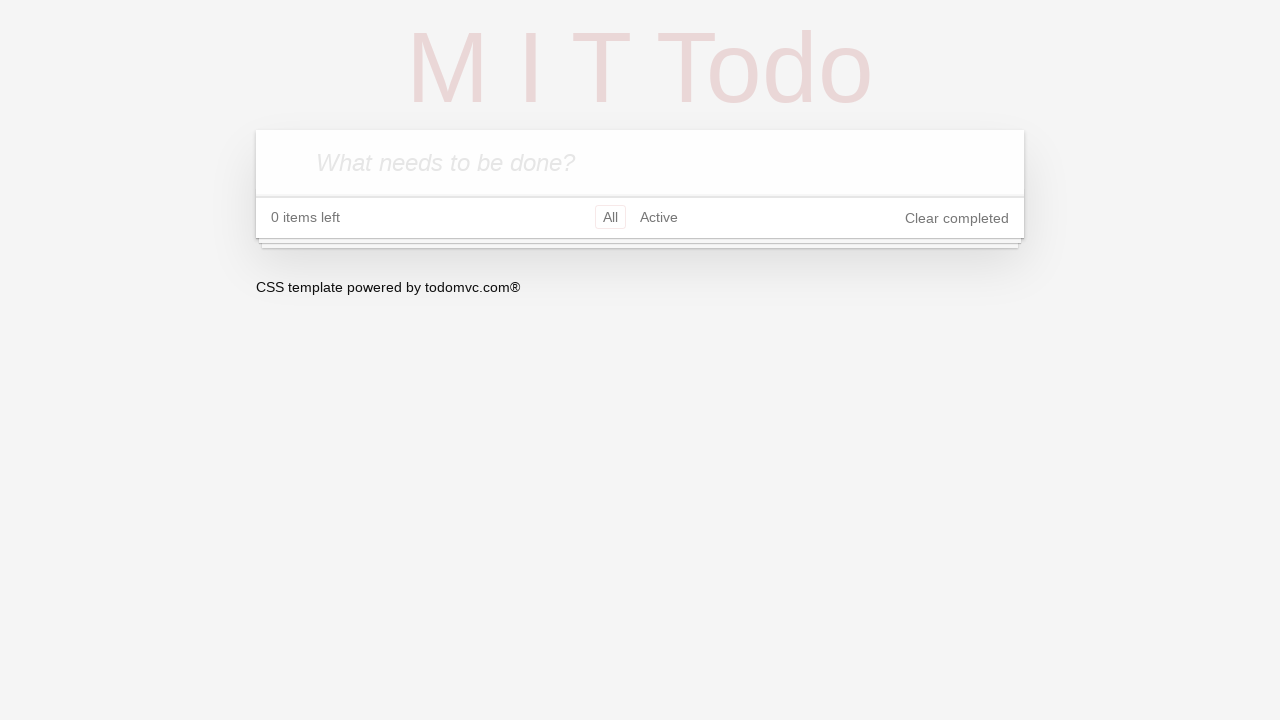

Filled todo input with 'Test To-Do' on .new-todo
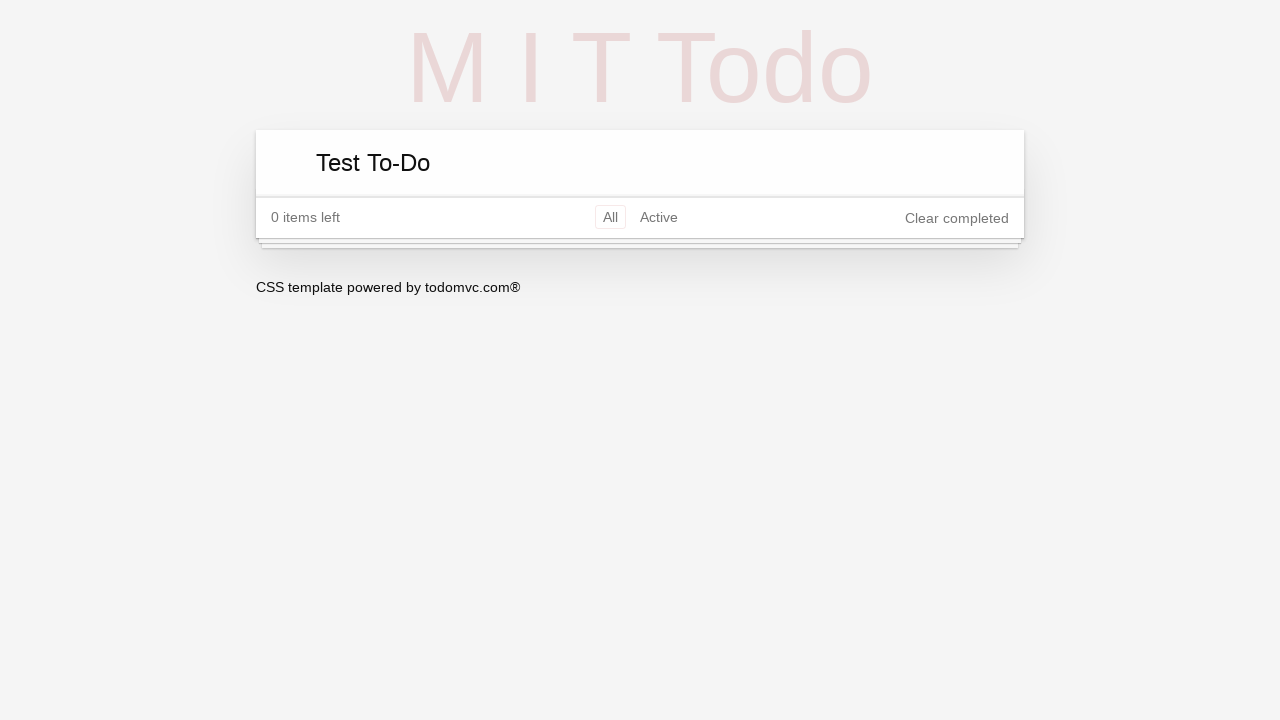

Pressed Enter to add the todo on .new-todo
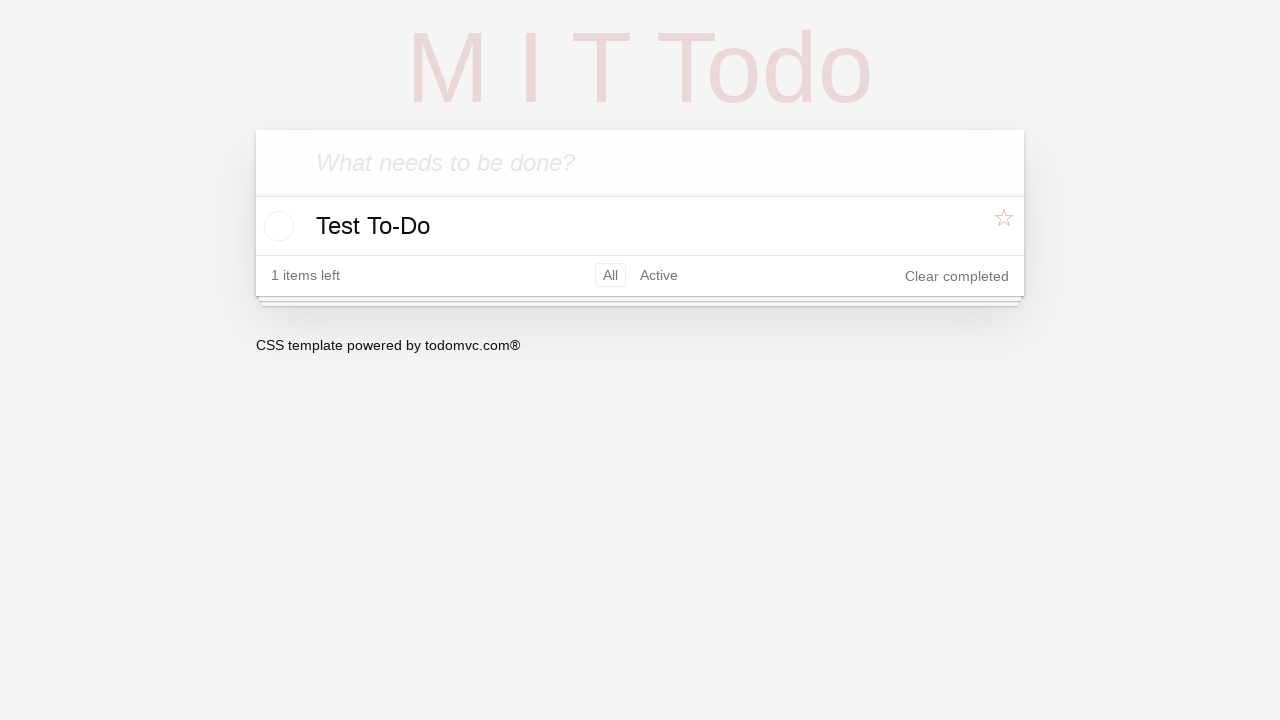

Todo item appeared in the list
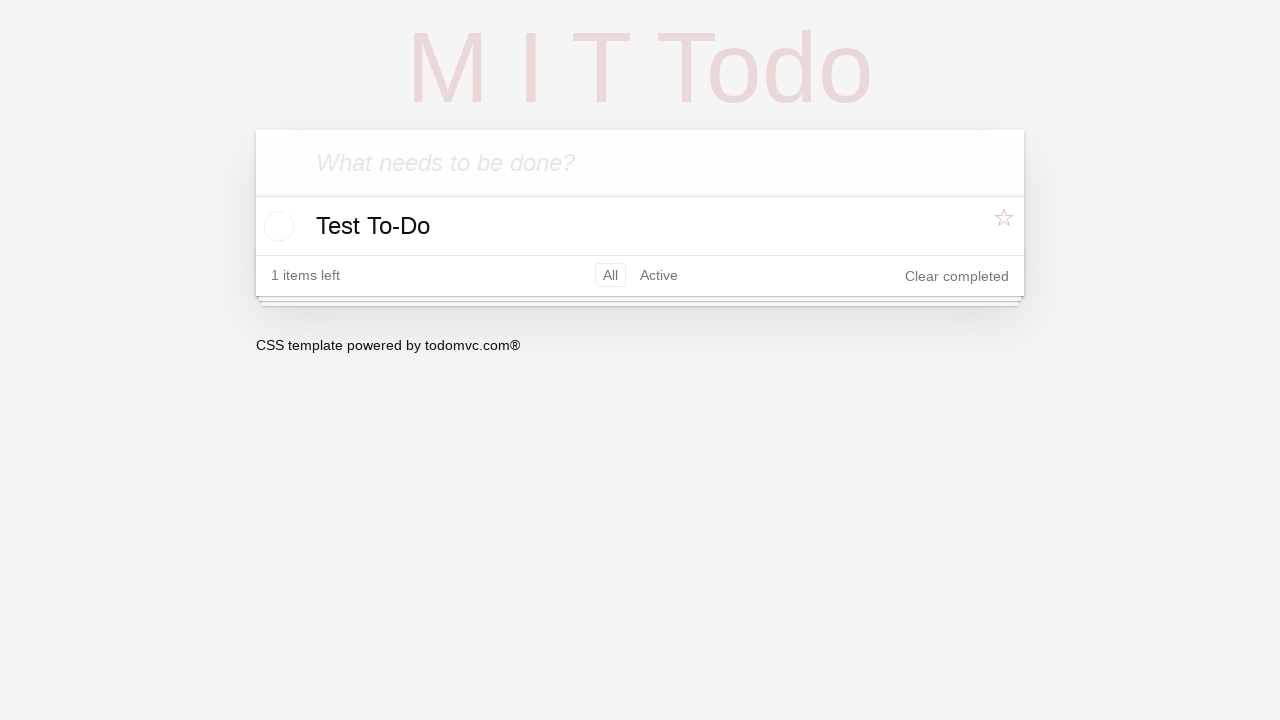

Clicked checkbox to mark todo as complete at (276, 226) on li.todo input
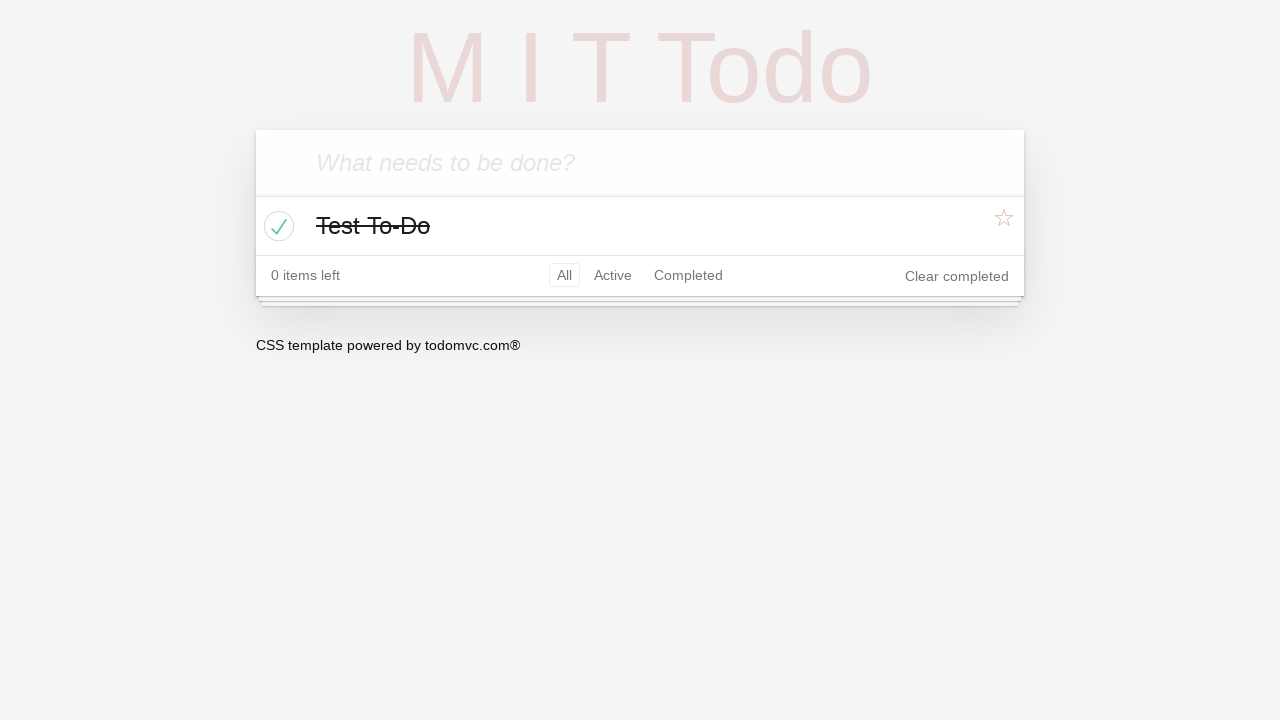

Clicked 'Clear completed' button at (957, 276) on button.clear-completed
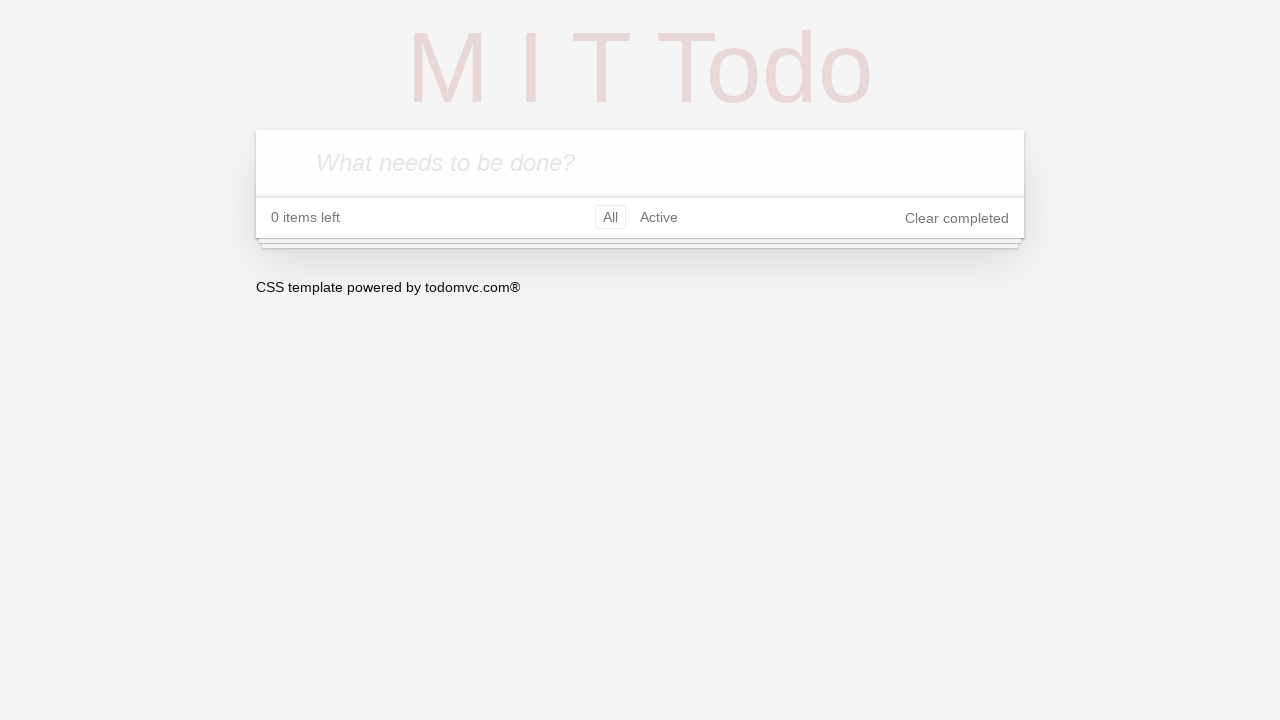

Todo item removed from list - verified empty state
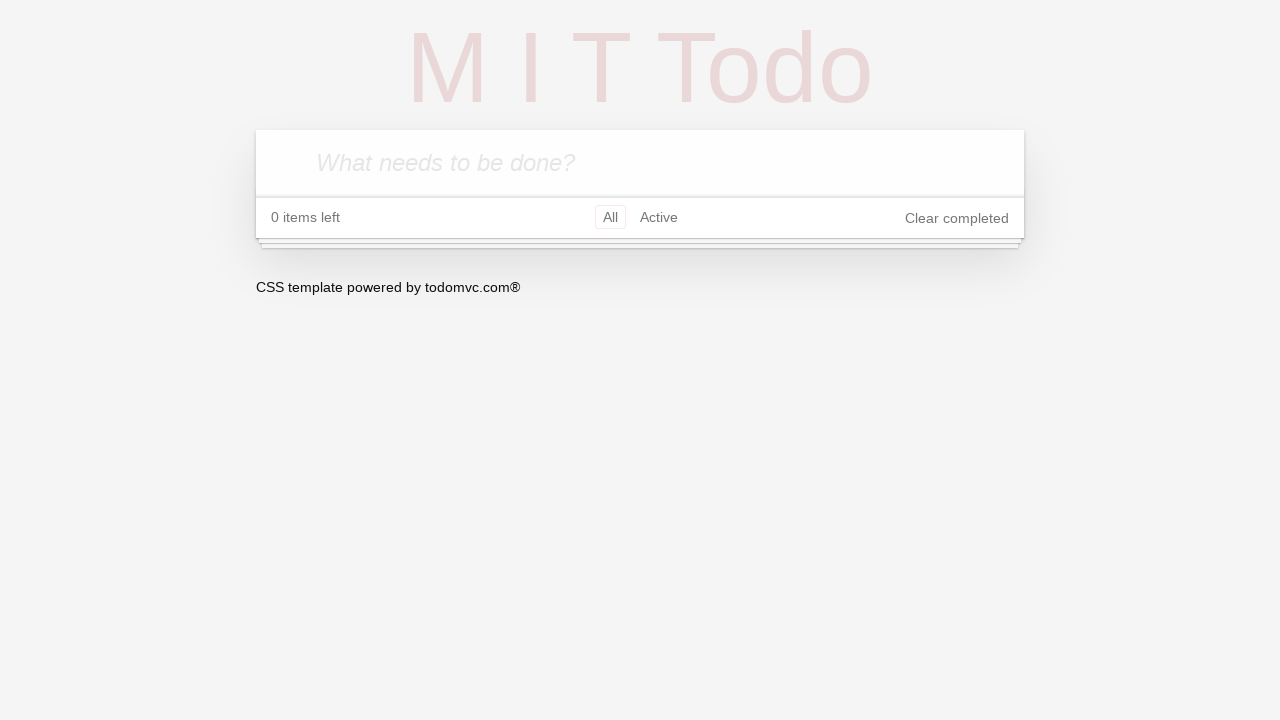

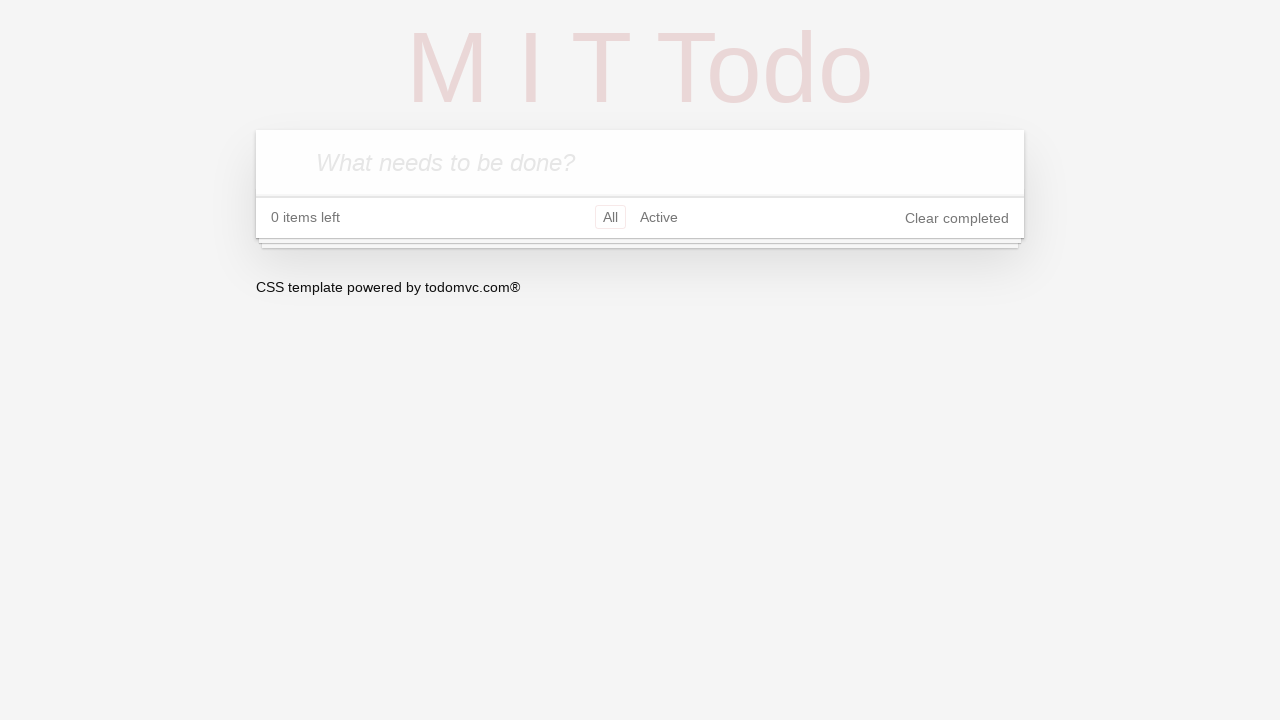